Tests dynamic loading functionality by navigating to the Dynamic Loading section, clicking on Example 1, starting the loading process, and verifying that the "Hello World!" text appears after the loading completes.

Starting URL: https://the-internet.herokuapp.com/

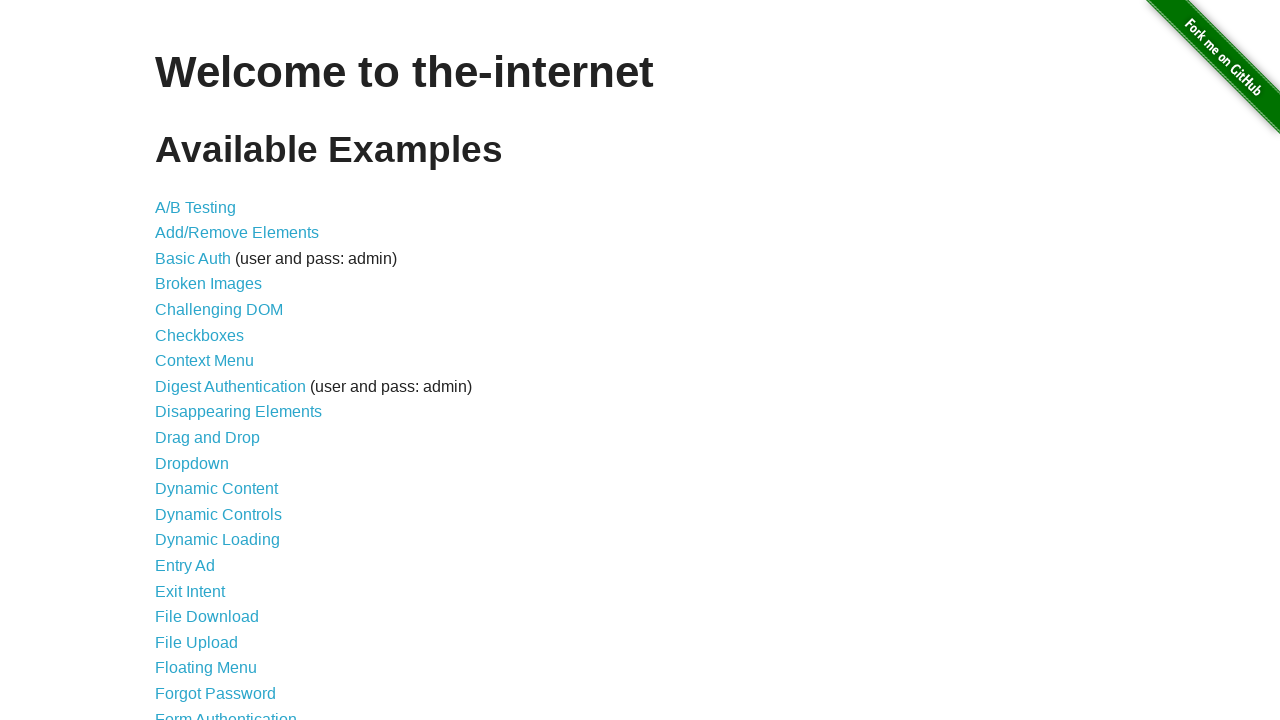

Clicked on 'Dynamic Loading' link at (218, 540) on xpath=//a[text()='Dynamic Loading']
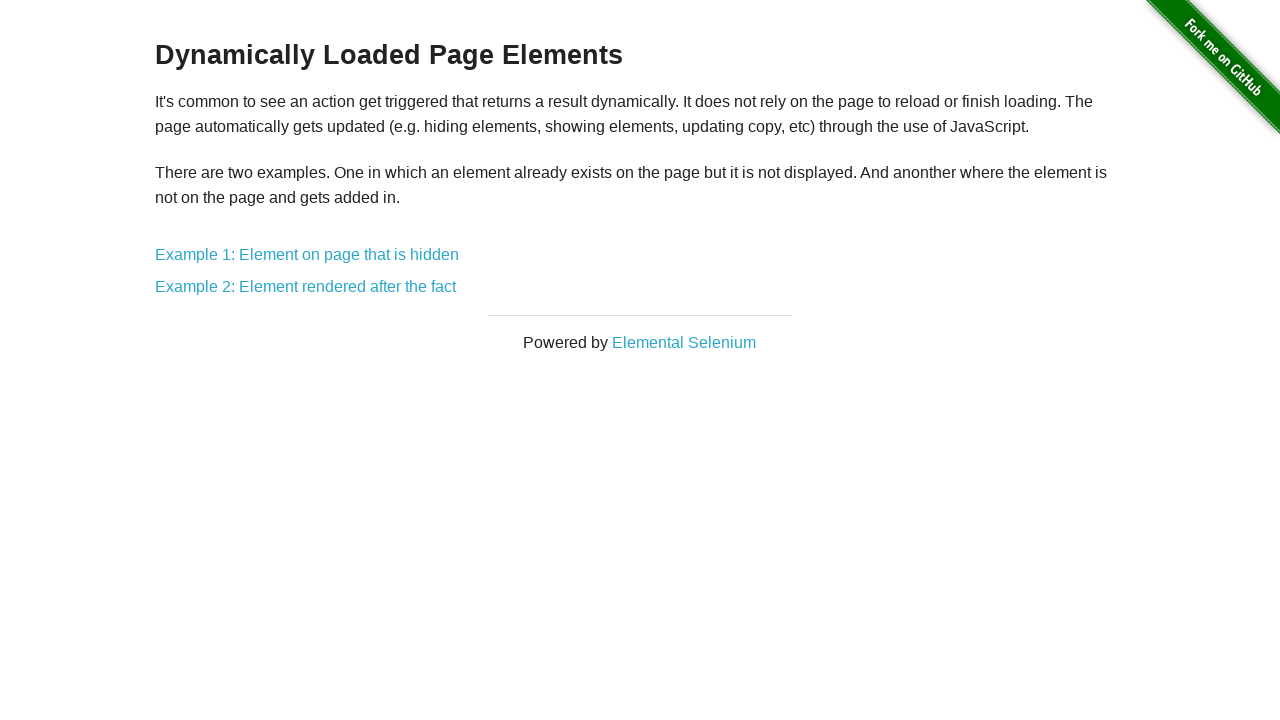

Clicked on 'Example 1: Element on page that is hidden' link at (307, 255) on text=Example 1: Element on page that is hidden
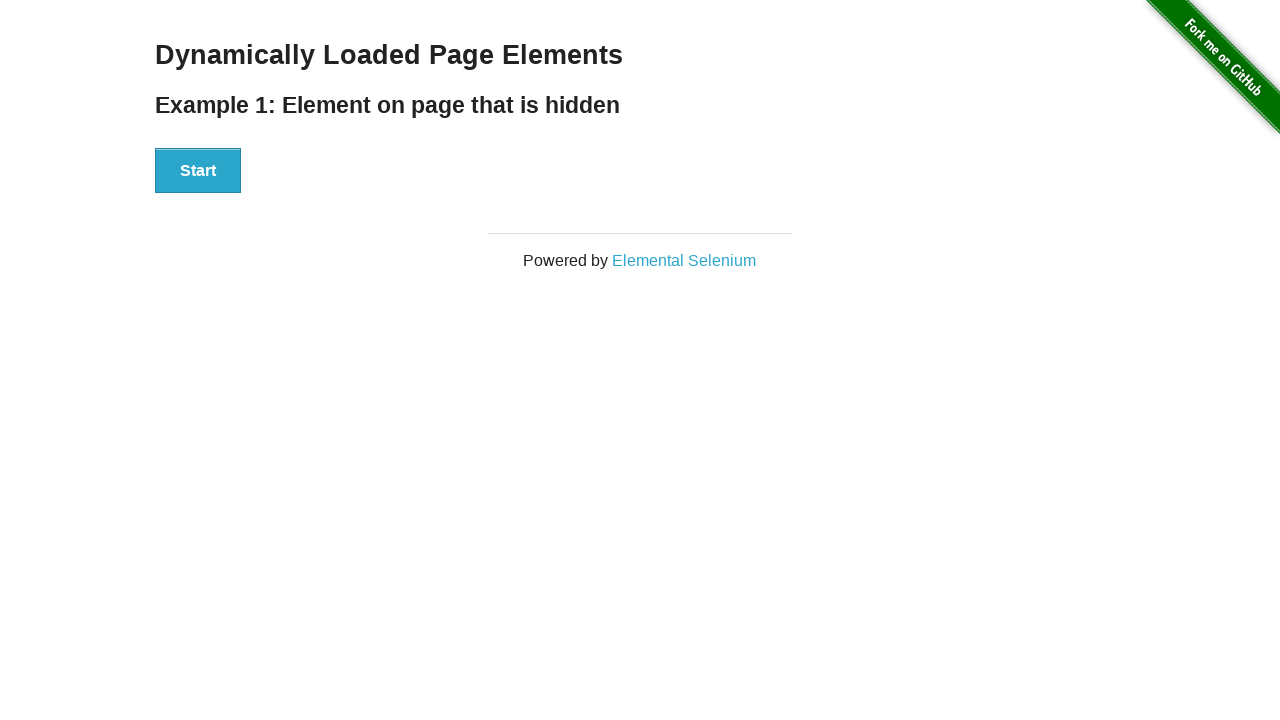

Clicked the 'Start' button to initiate loading at (198, 171) on xpath=//button[text()='Start']
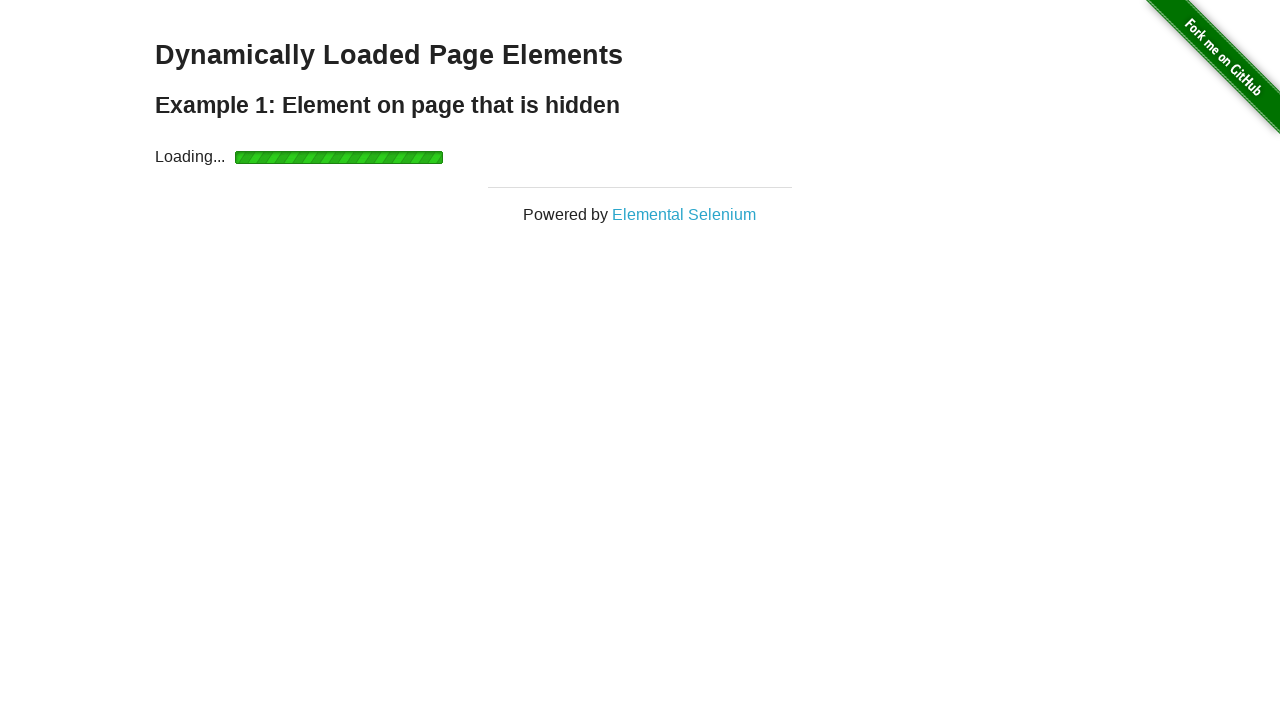

Waited for 'Hello World!' element to become visible after loading completed
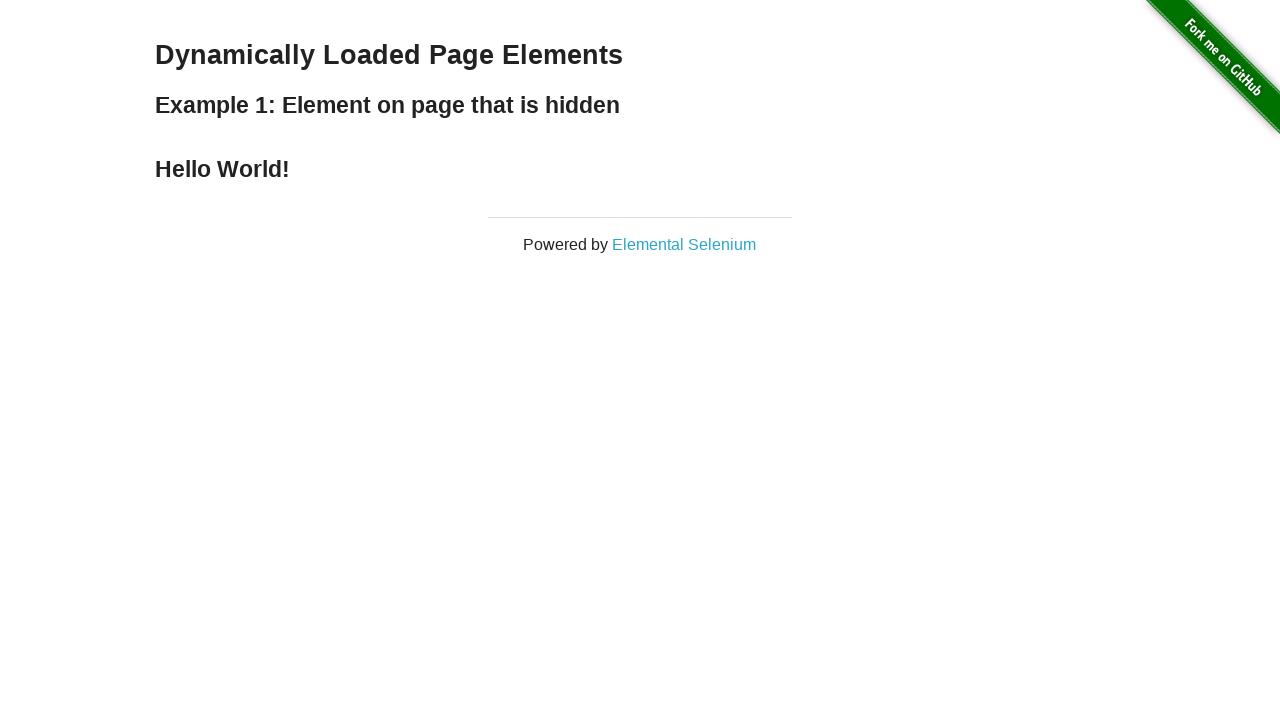

Verified that 'Hello World!' element is visible
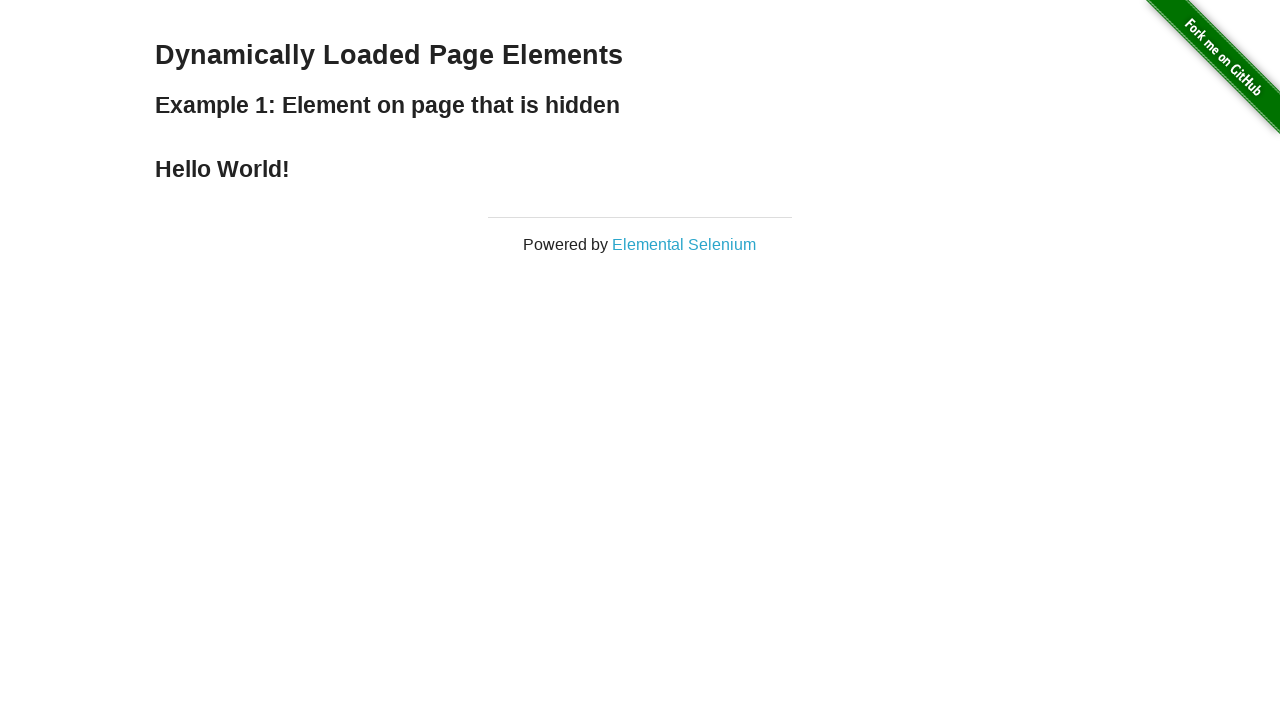

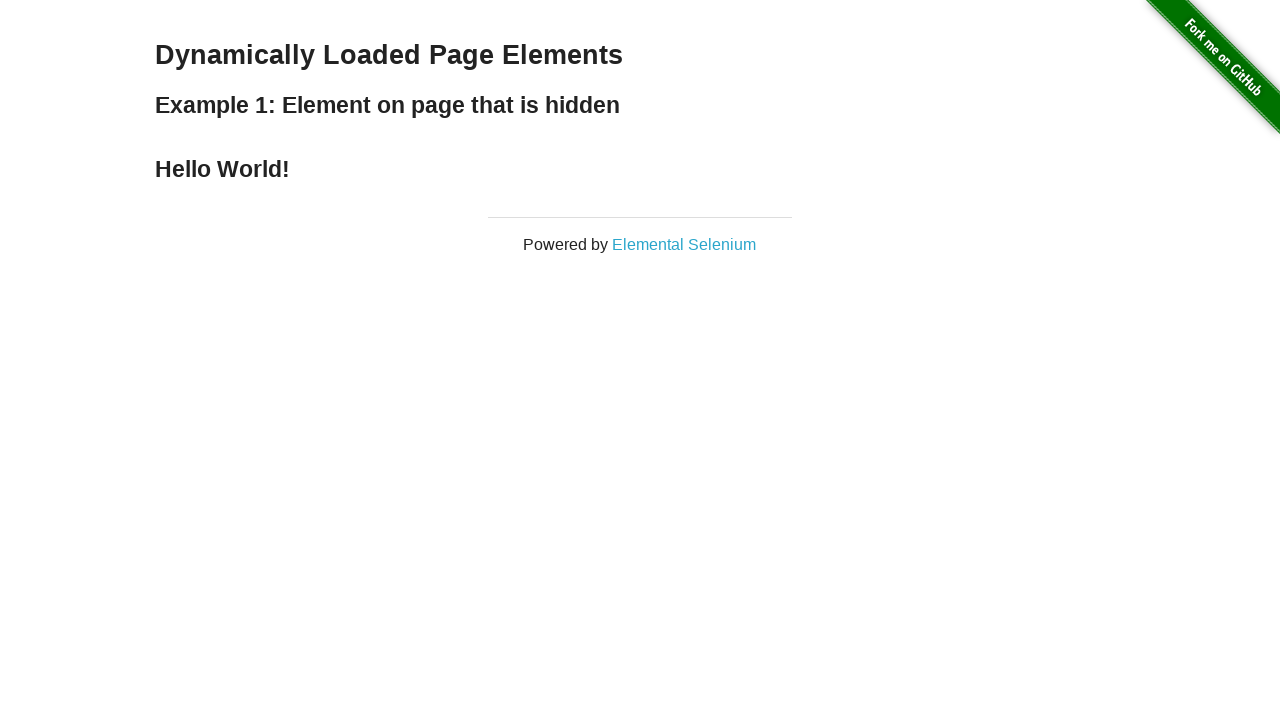